Tests navigation to Table Data Search page, navigates back, and clicks the link again (demonstrates while loop handling pattern)

Starting URL: https://www.lambdatest.com/selenium-playground/

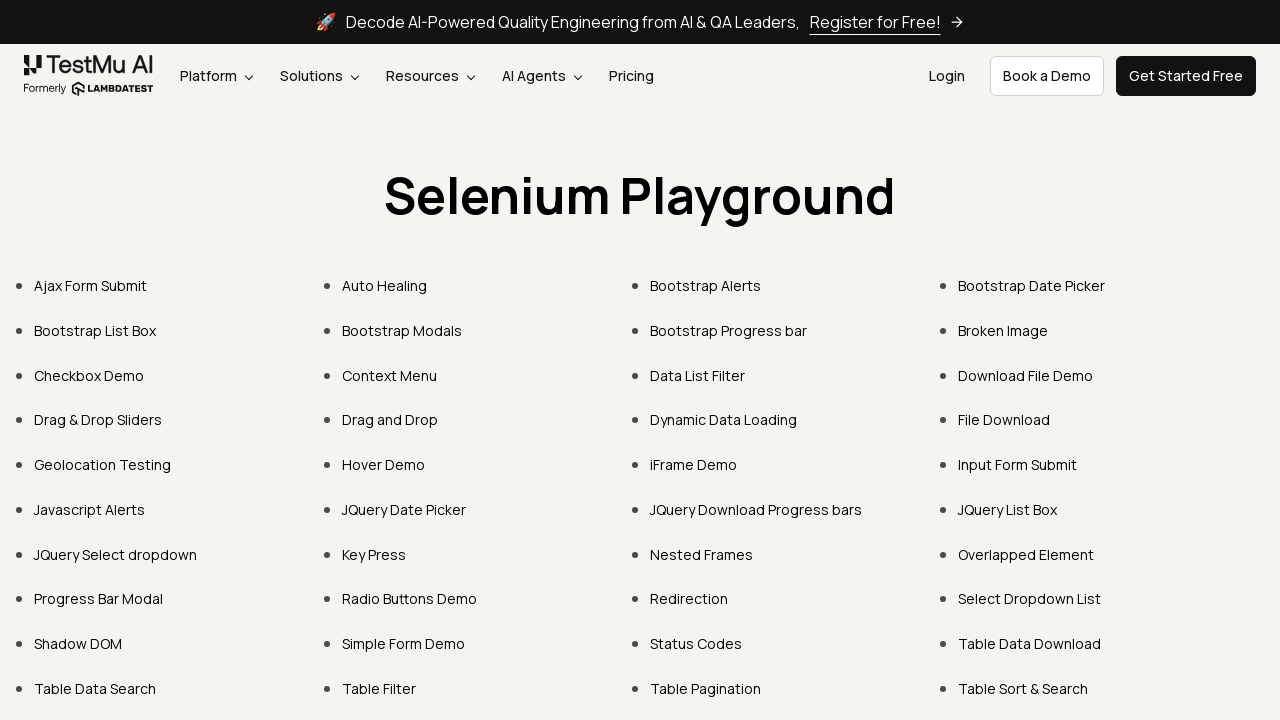

Clicked on Table Data Search link at (95, 688) on text=Table Data Search
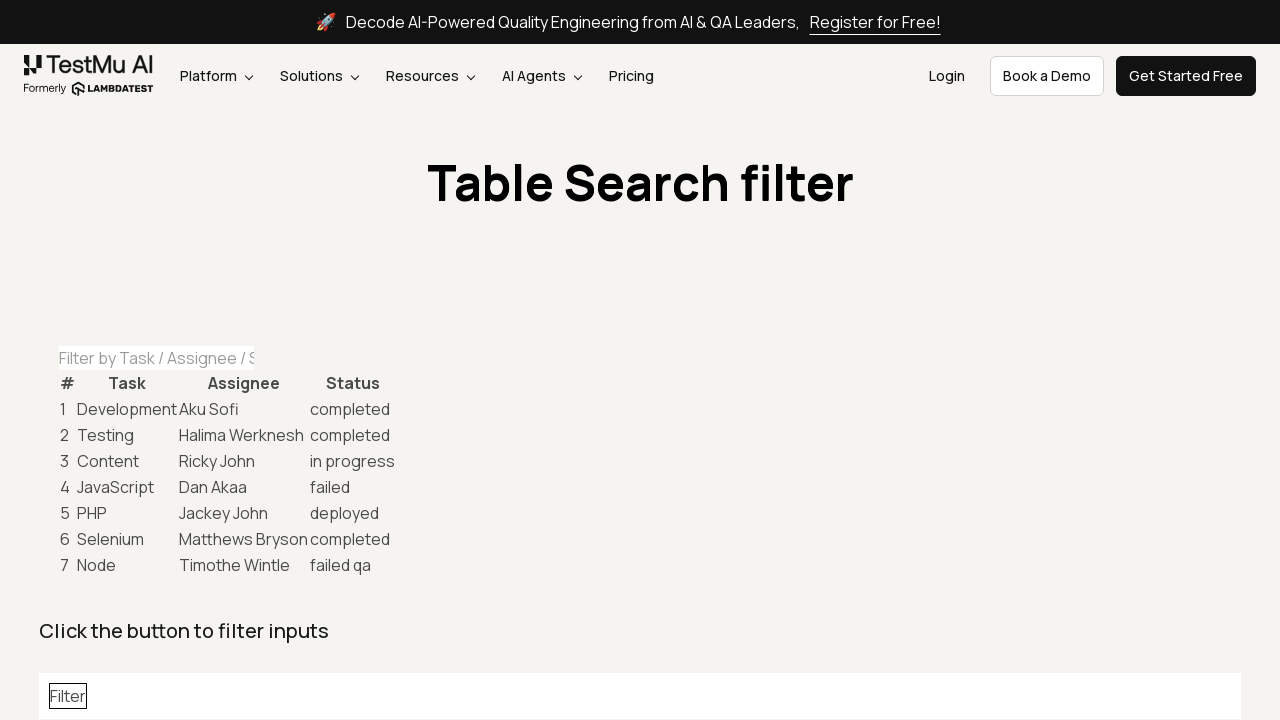

Table Data Search page loaded and filter field became visible
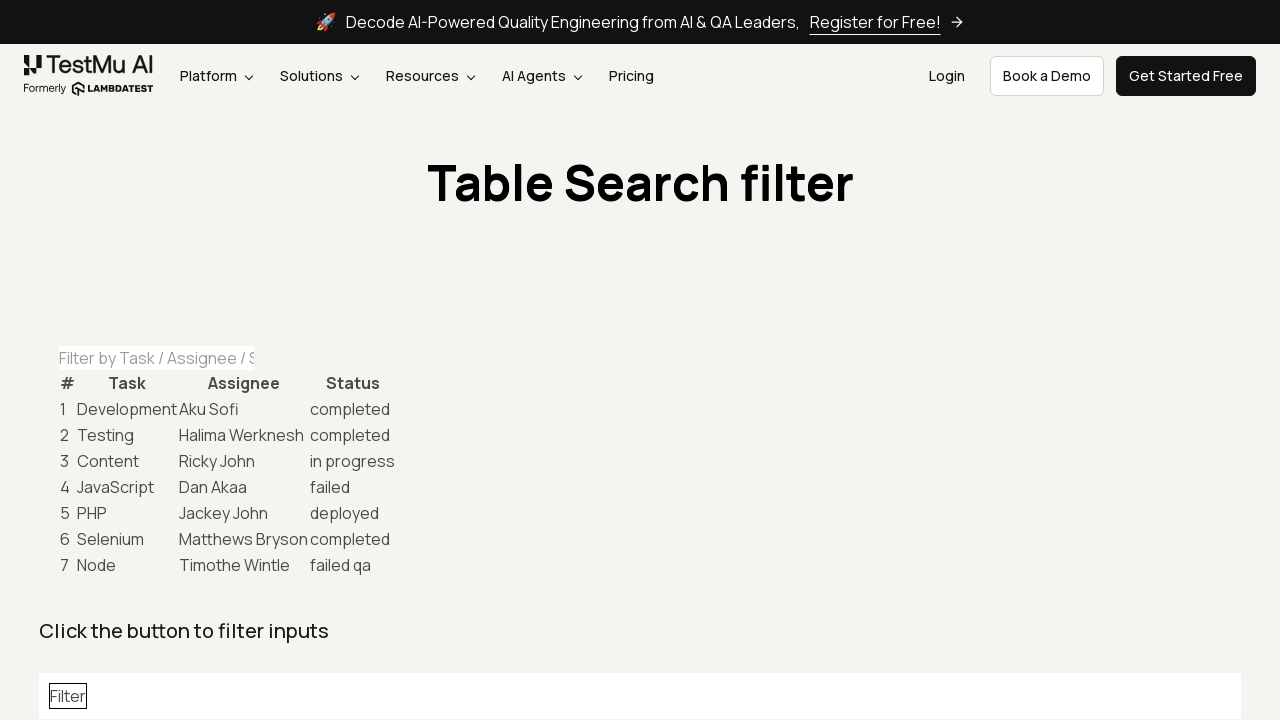

Navigated back to previous page
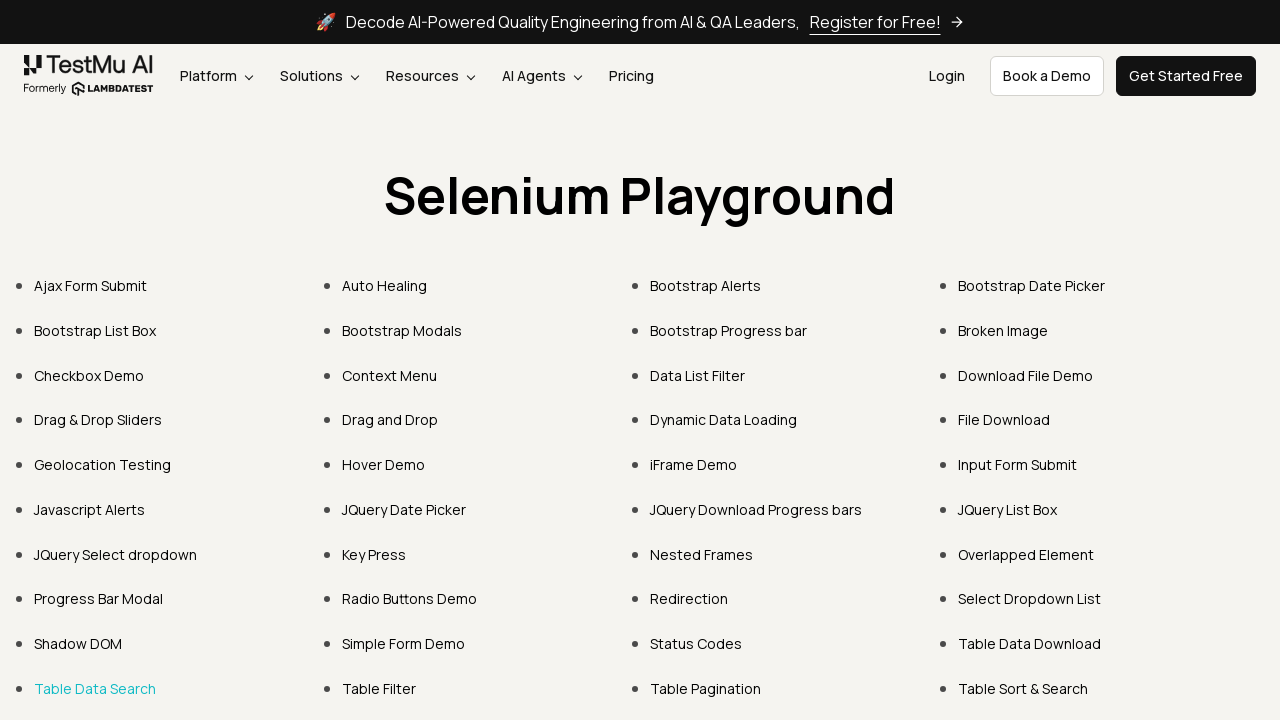

Clicked on Table Data Search link again at (95, 688) on text=Table Data Search
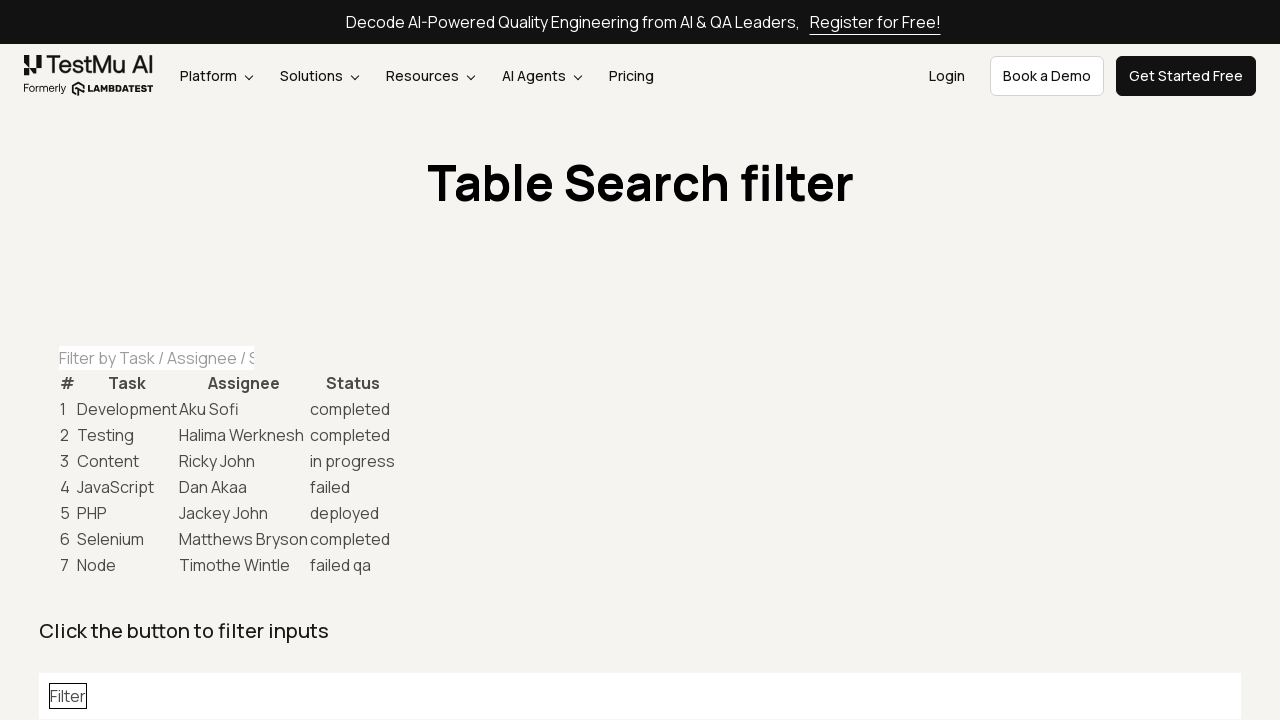

Table Data Search page loaded again and filter field became visible
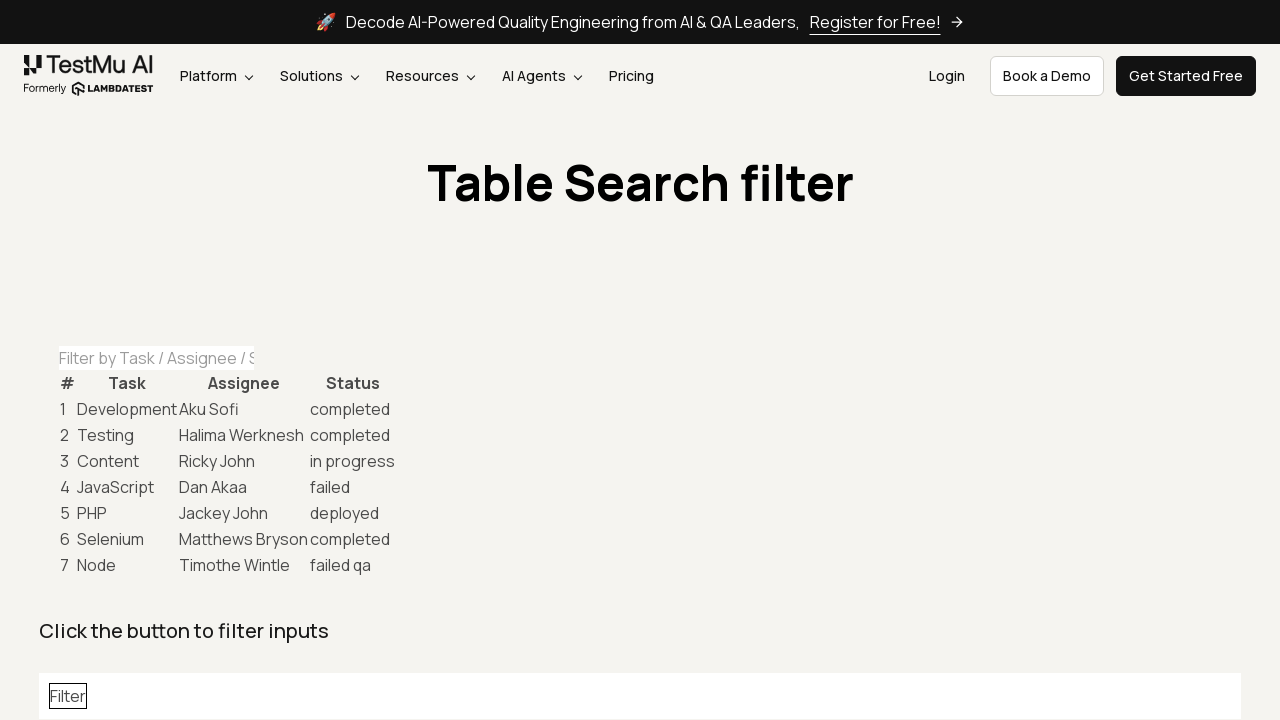

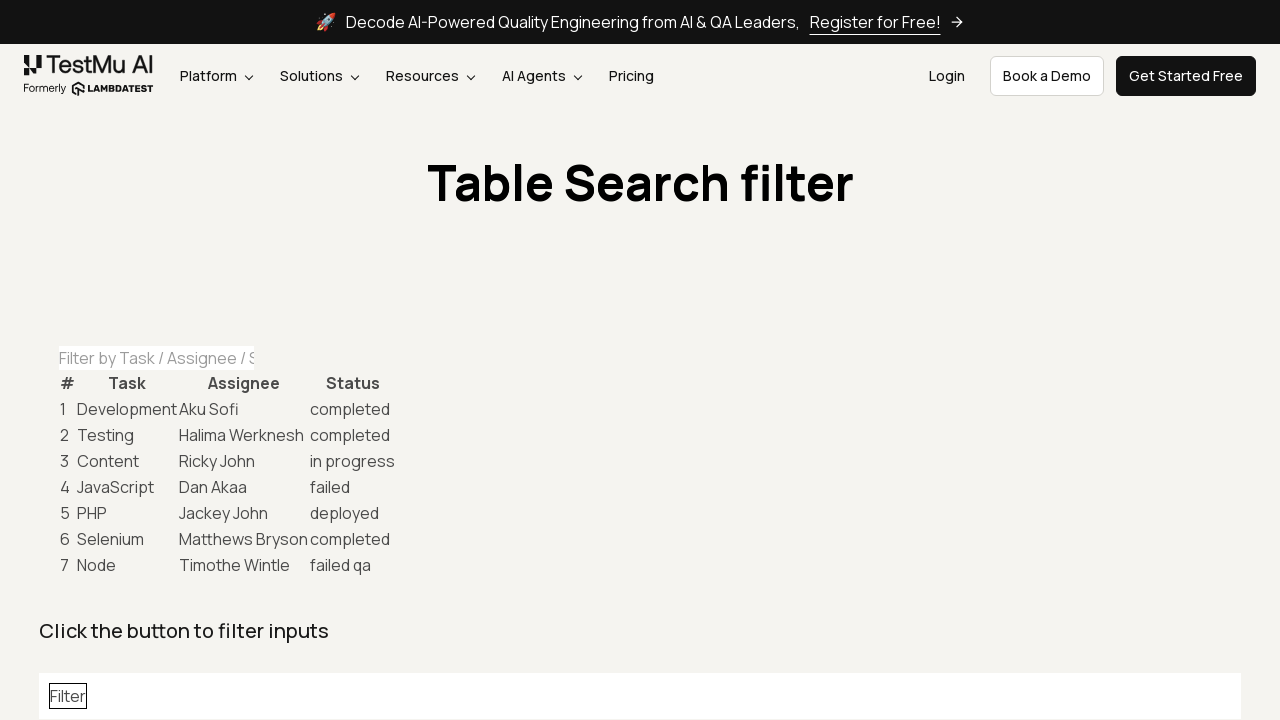